Tests a data types form by filling all fields except zip code, submitting the form, and verifying that the zip code field shows an error while all other fields show success validation.

Starting URL: https://bonigarcia.dev/selenium-webdriver-java/data-types.html

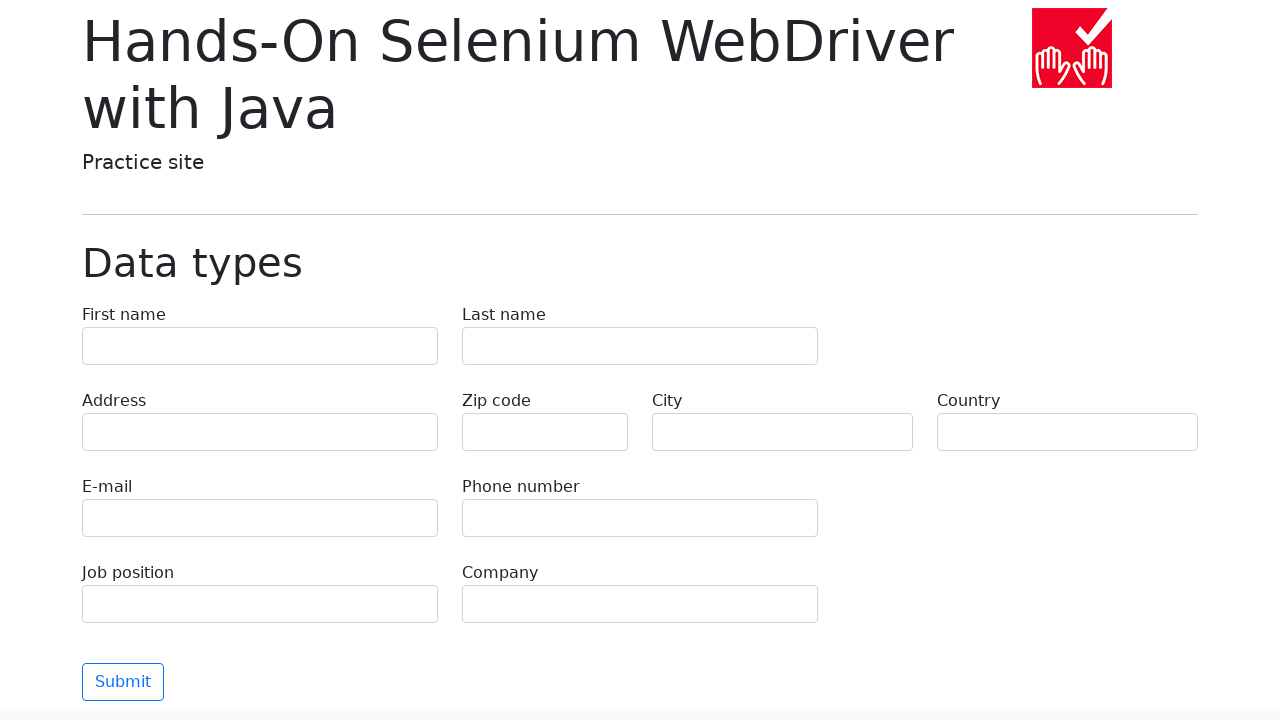

Filled first name field with 'Иван' on input[name='first-name']
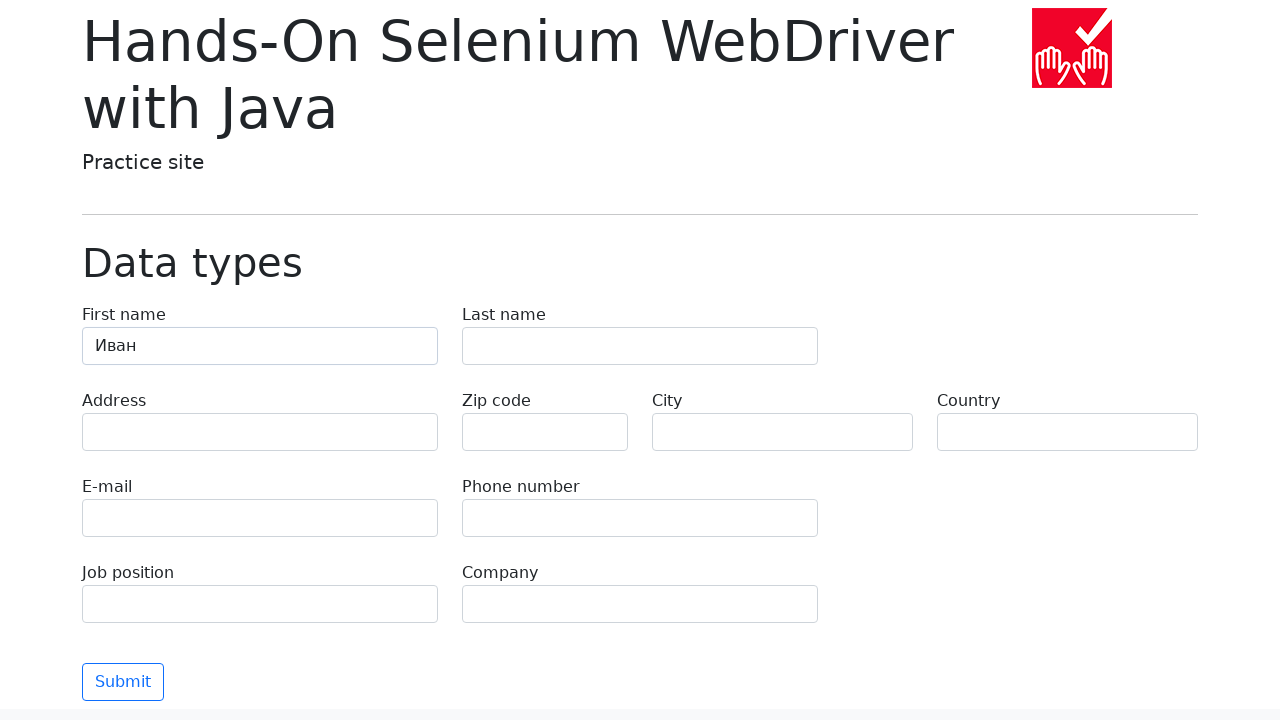

Filled last name field with 'Петров' on input[name='last-name']
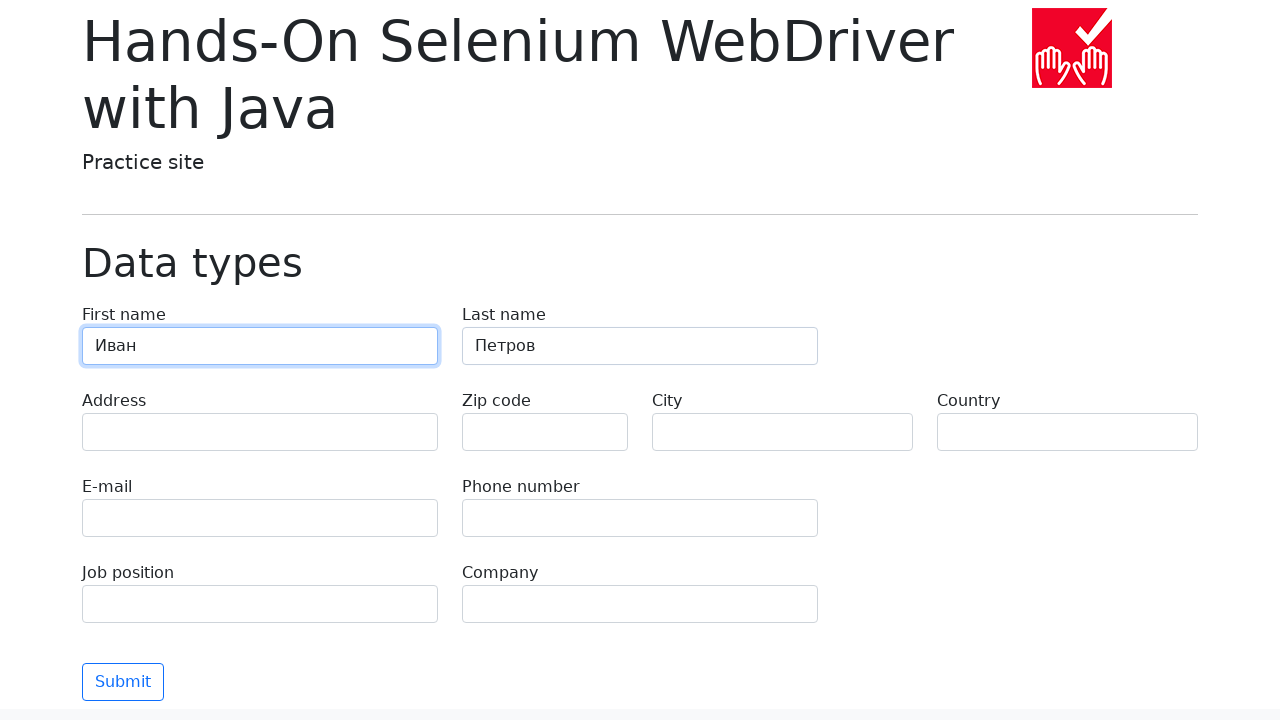

Filled address field with 'Ленина, 55-3' on input[name='address']
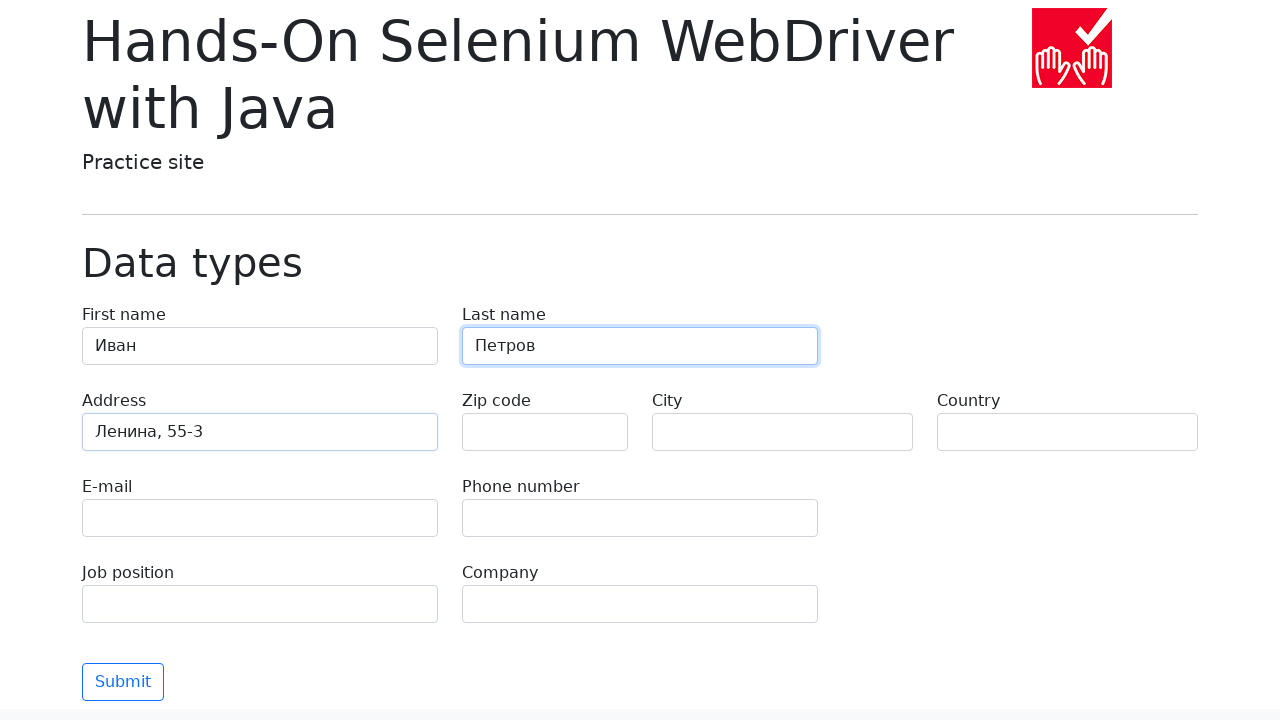

Left zip code field empty to trigger validation error on input[name='zip-code']
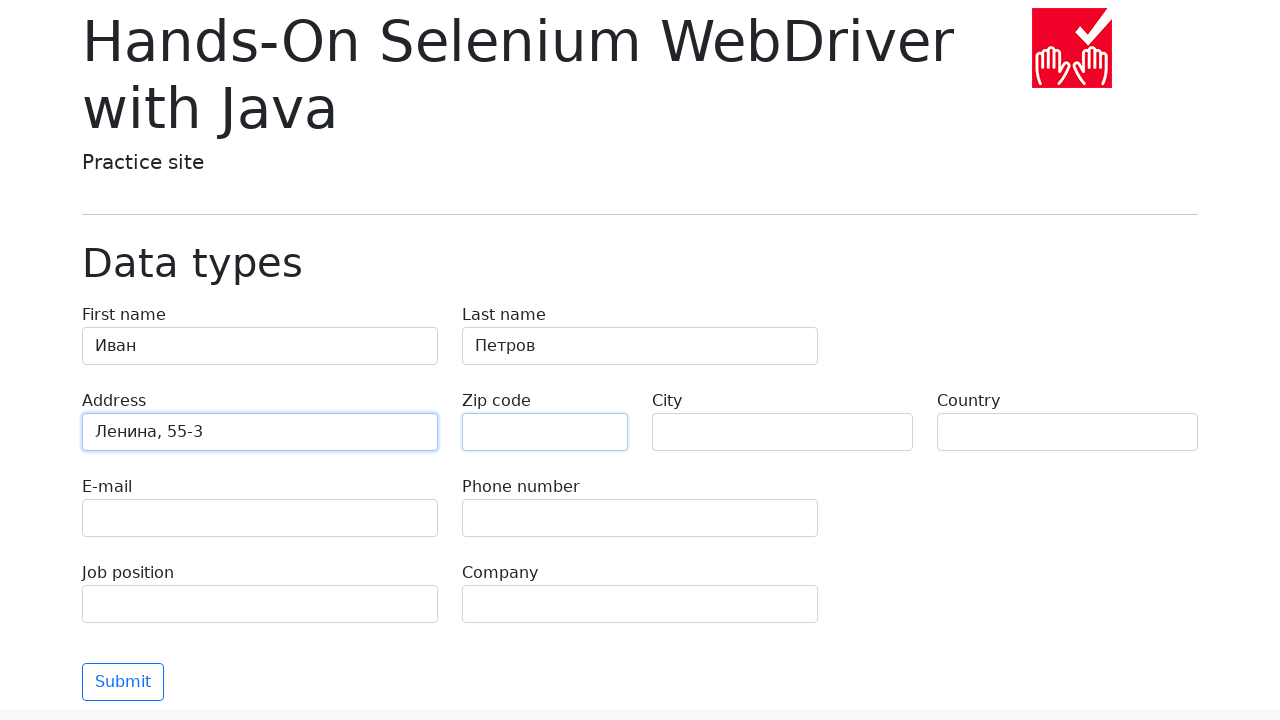

Filled city field with 'Москва' on input[name='city']
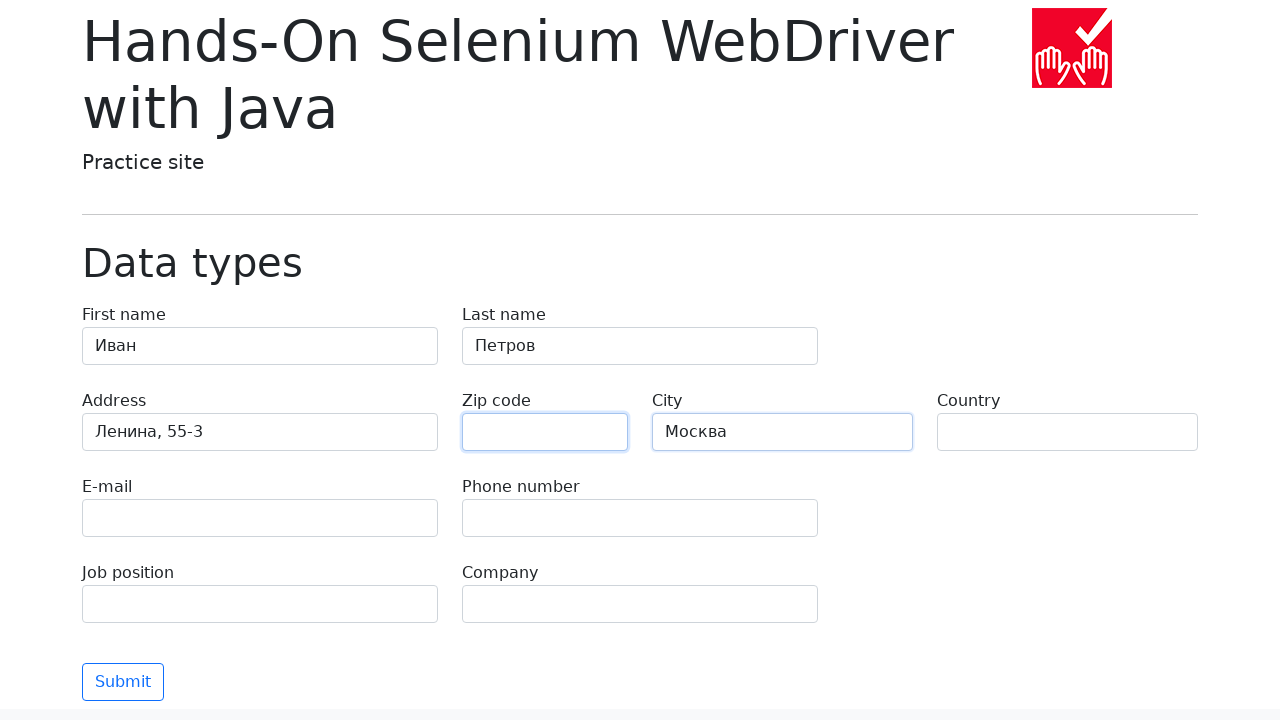

Filled country field with 'Россия' on input[name='country']
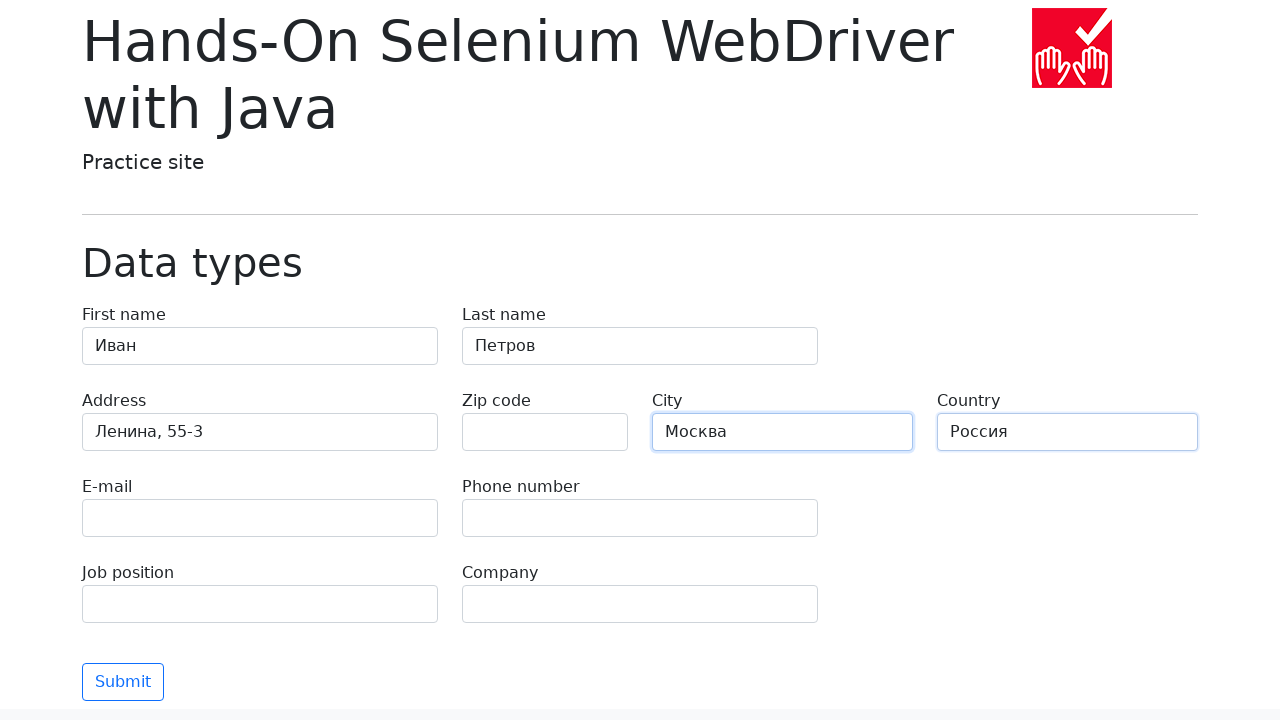

Filled email field with 'test@skypro.com' on input[name='e-mail']
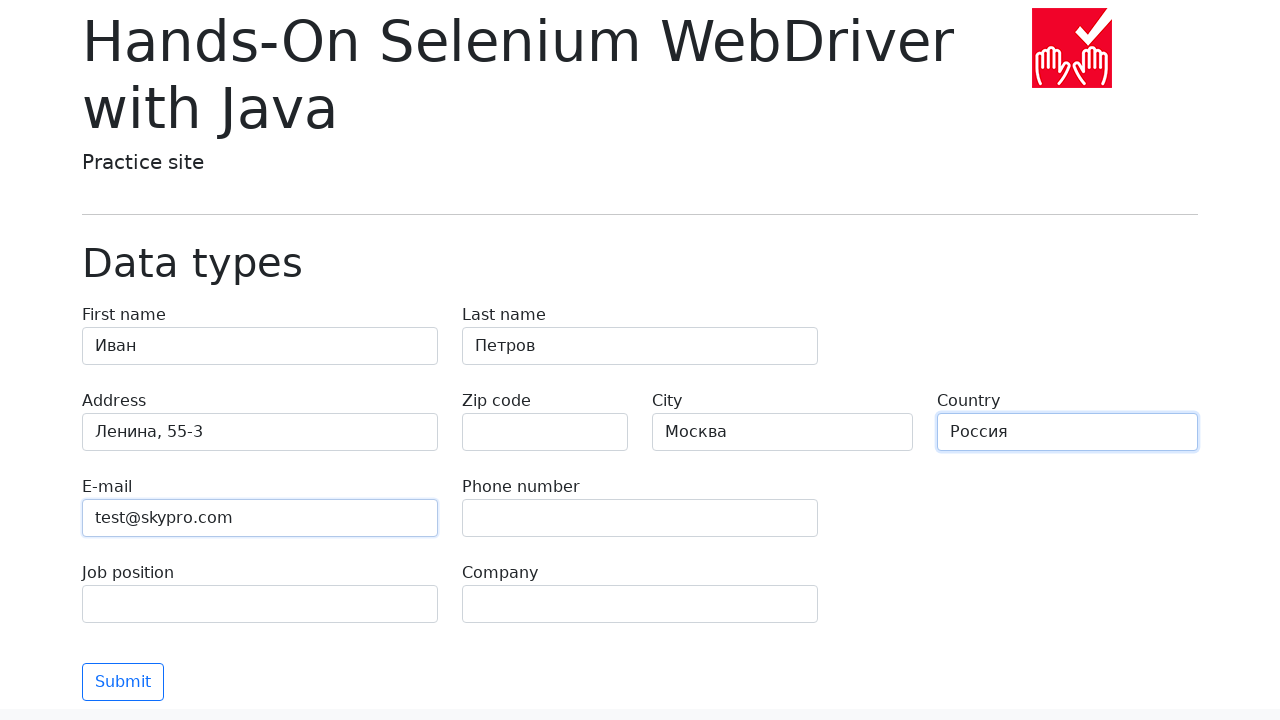

Filled phone field with '+7985899998787' on input[name='phone']
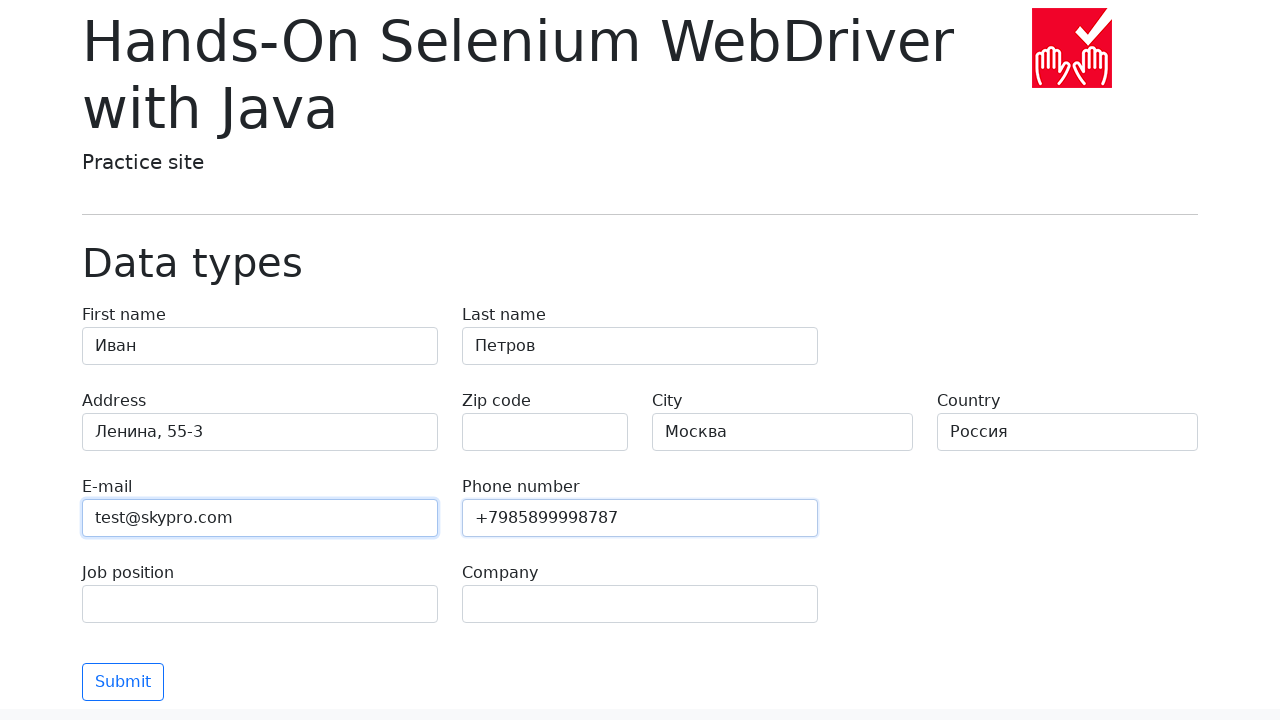

Filled job position field with 'QA' on input[name='job-position']
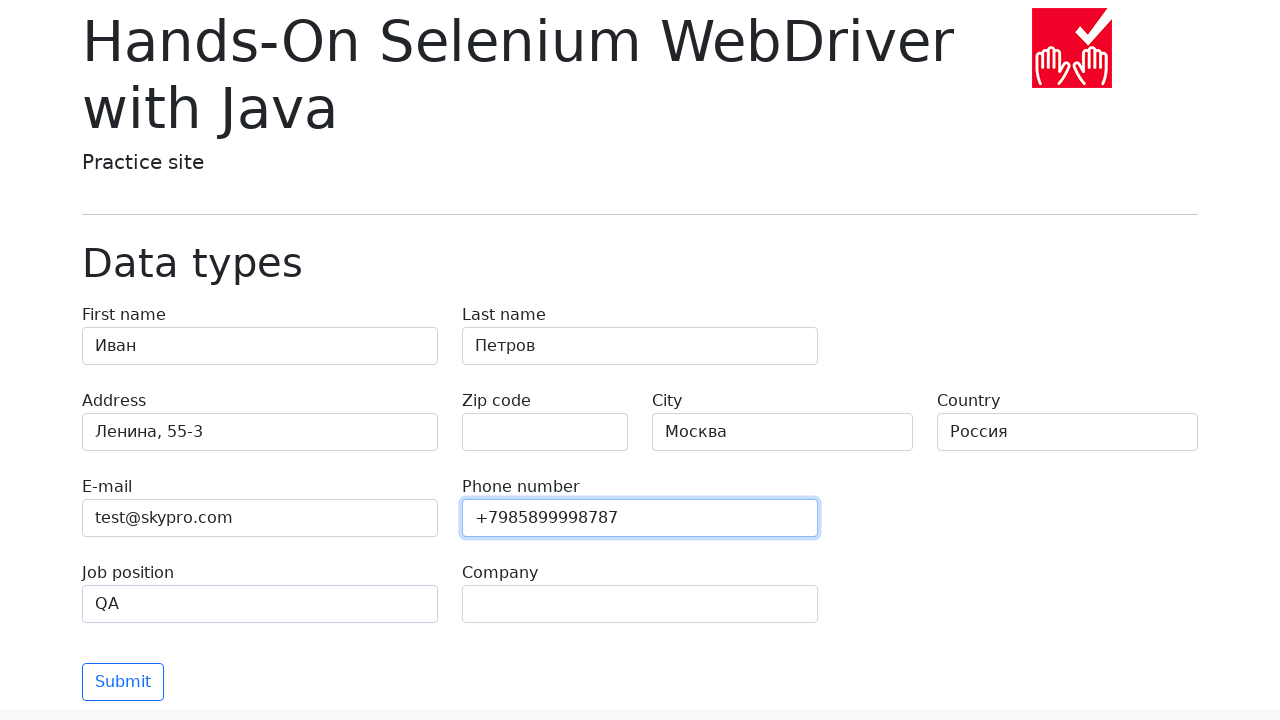

Filled company field with 'SkyPro' on input[name='company']
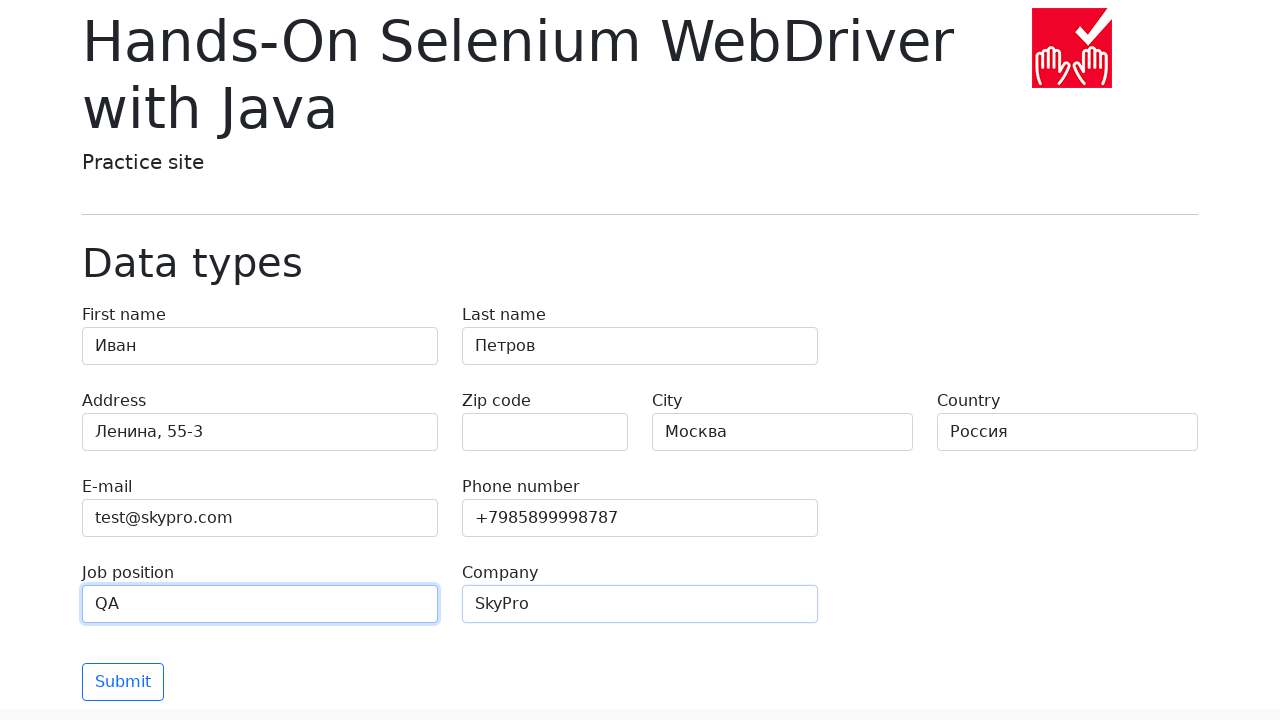

Clicked submit button to submit form at (123, 682) on [type='submit']
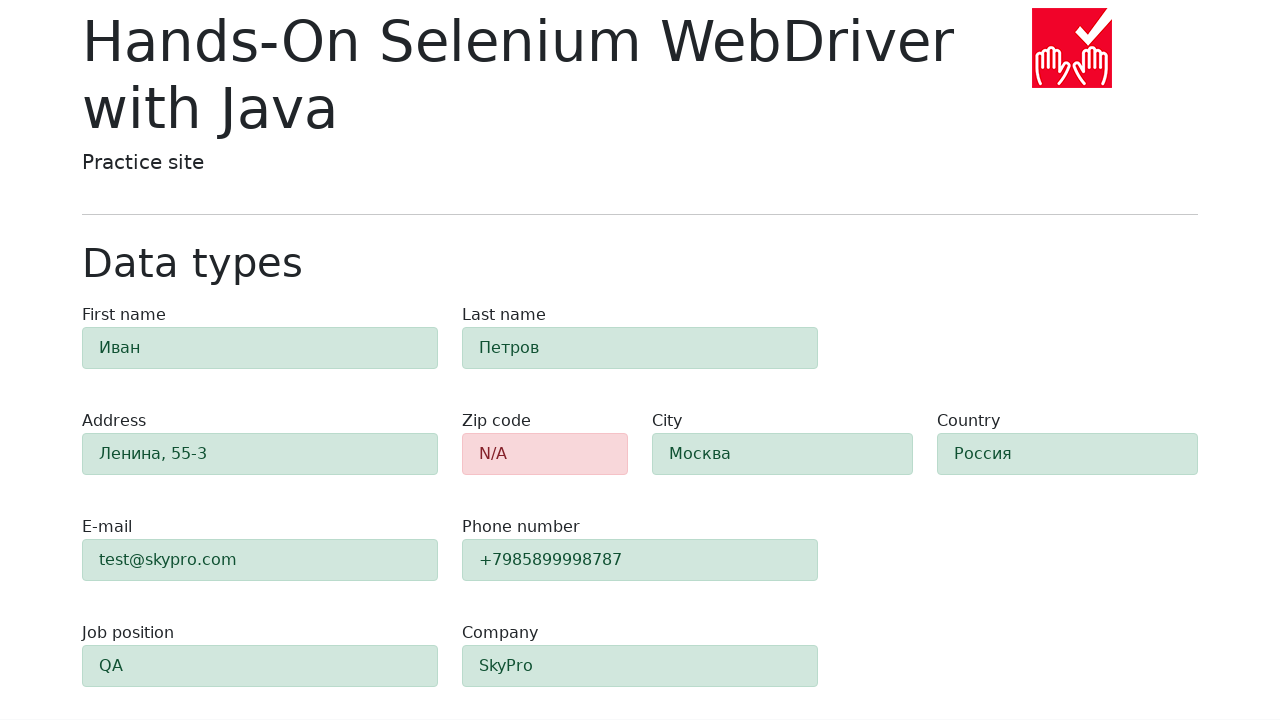

Validation results appeared - zip code field shows error state
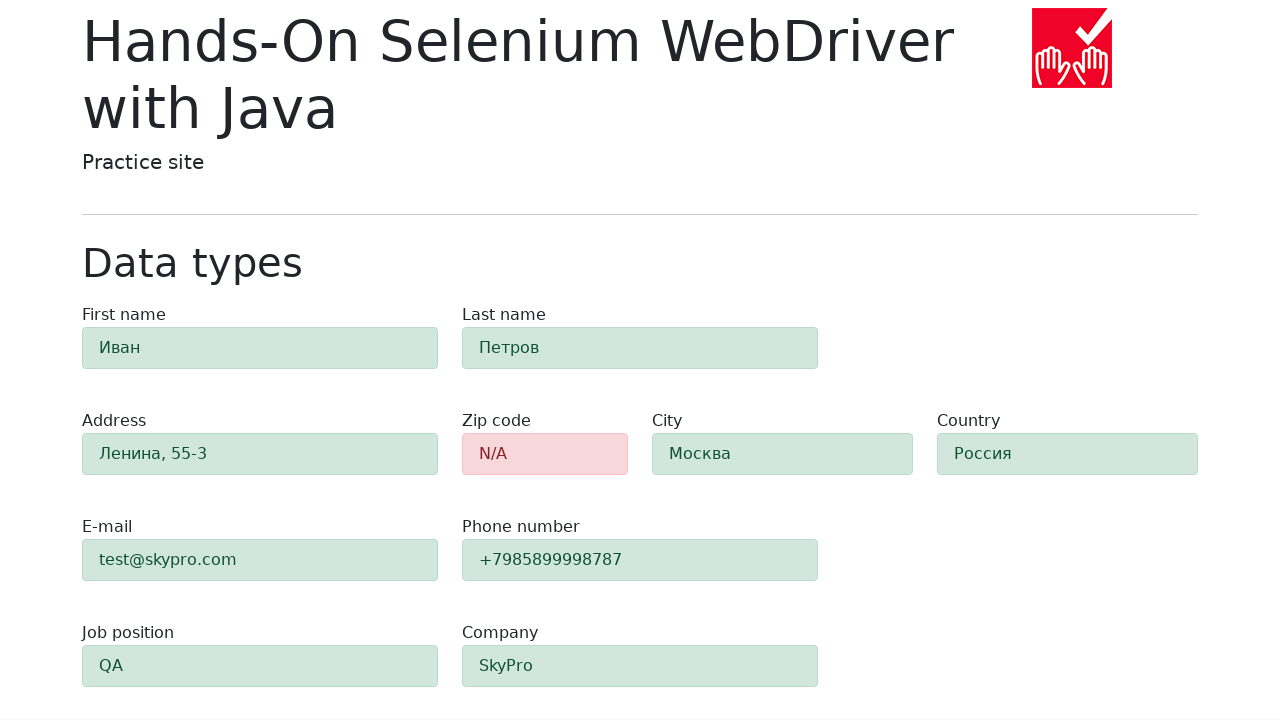

Verified zip code field has alert-danger class indicating validation error
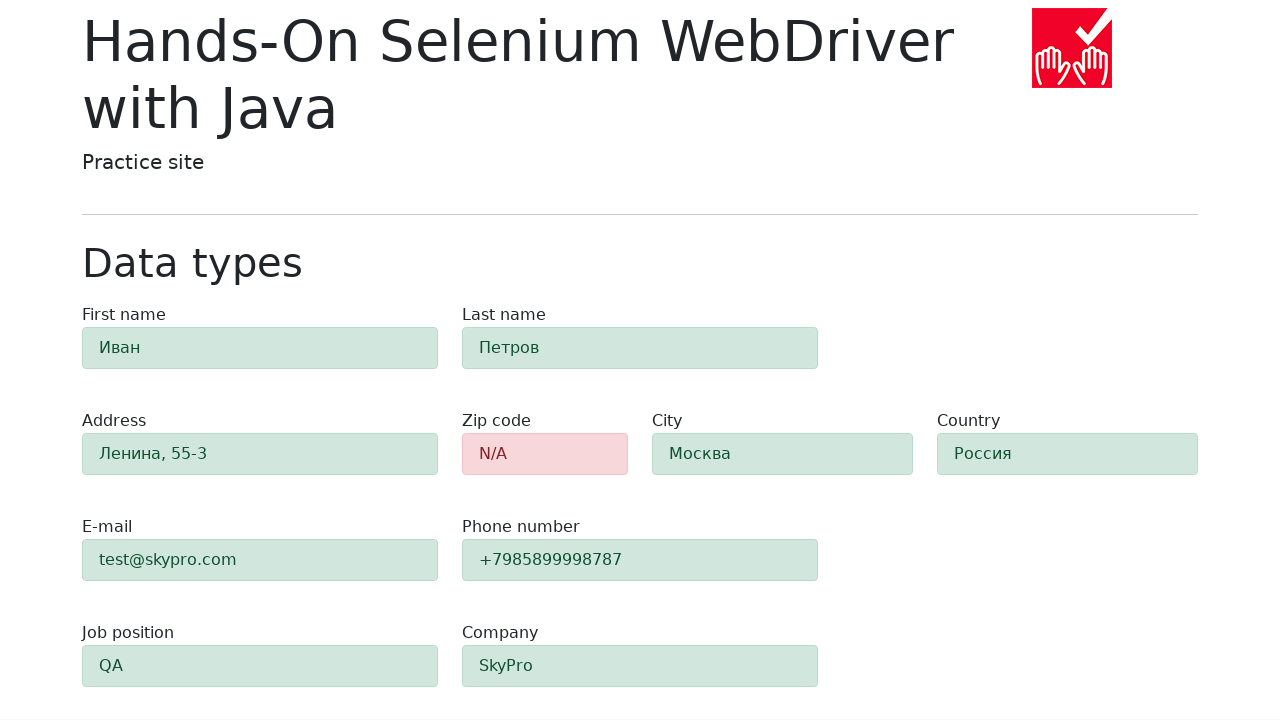

Verified first-name field has success class indicating successful validation
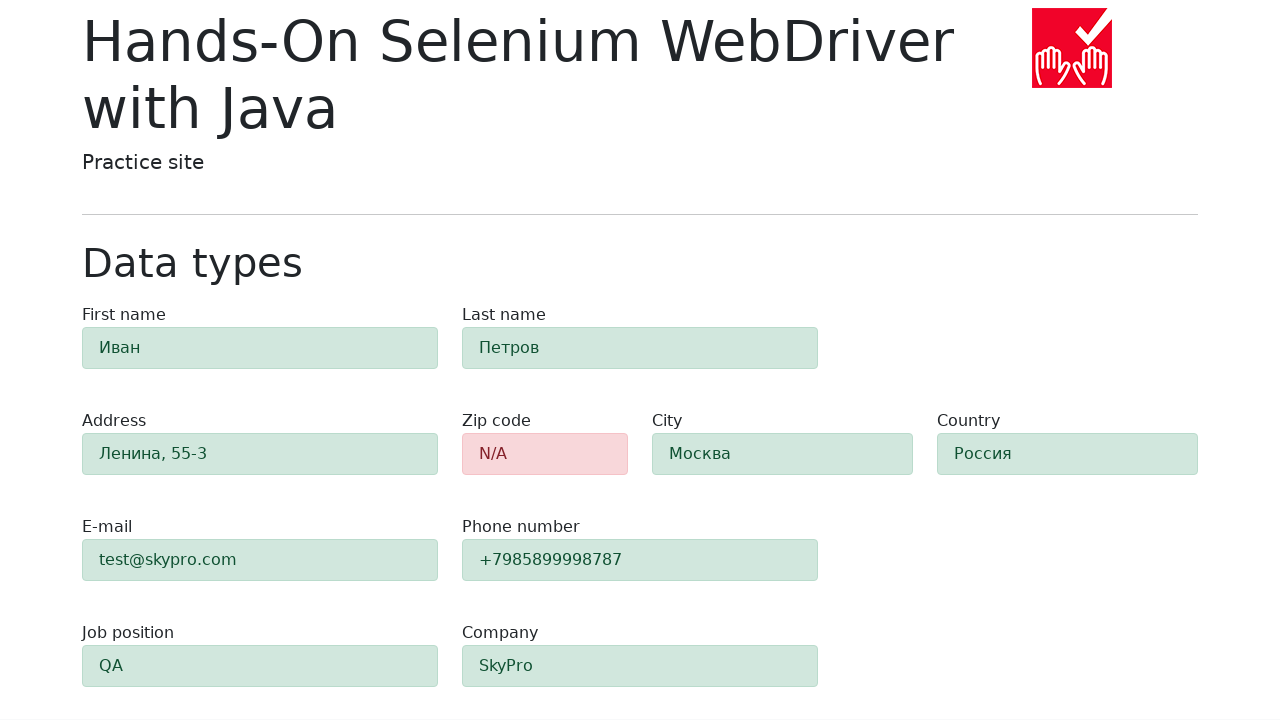

Verified last-name field has success class indicating successful validation
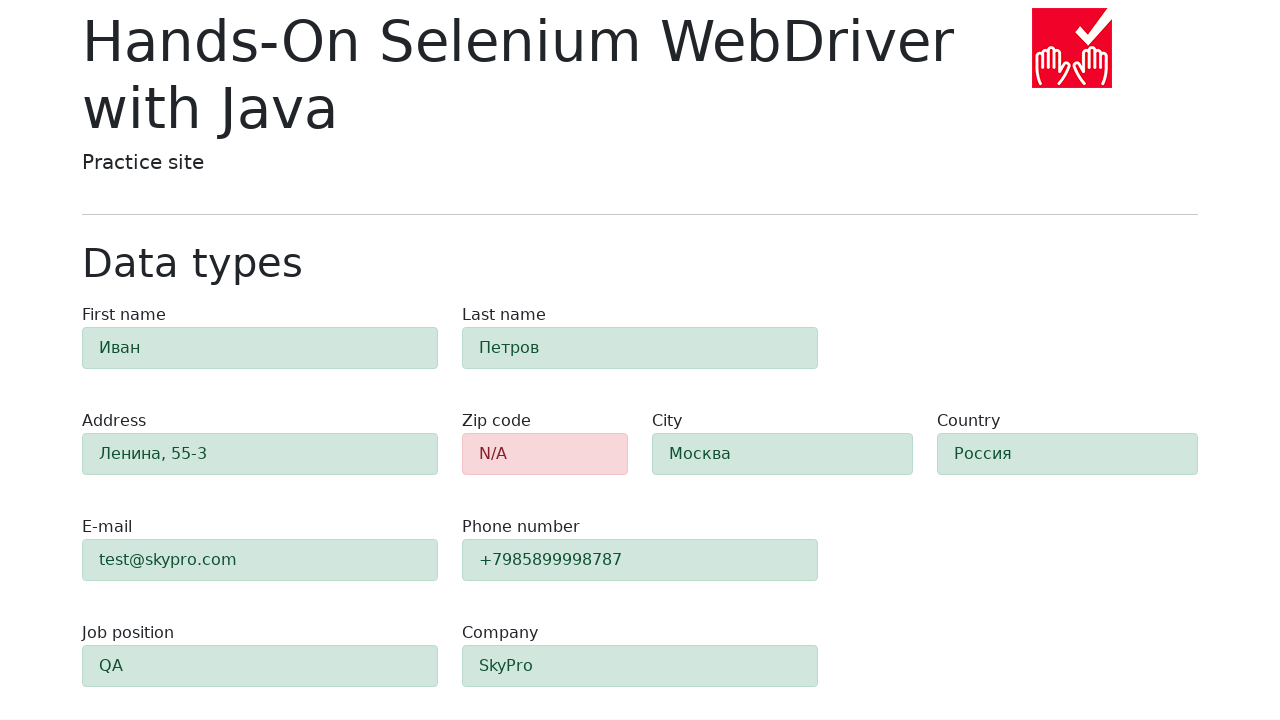

Verified address field has success class indicating successful validation
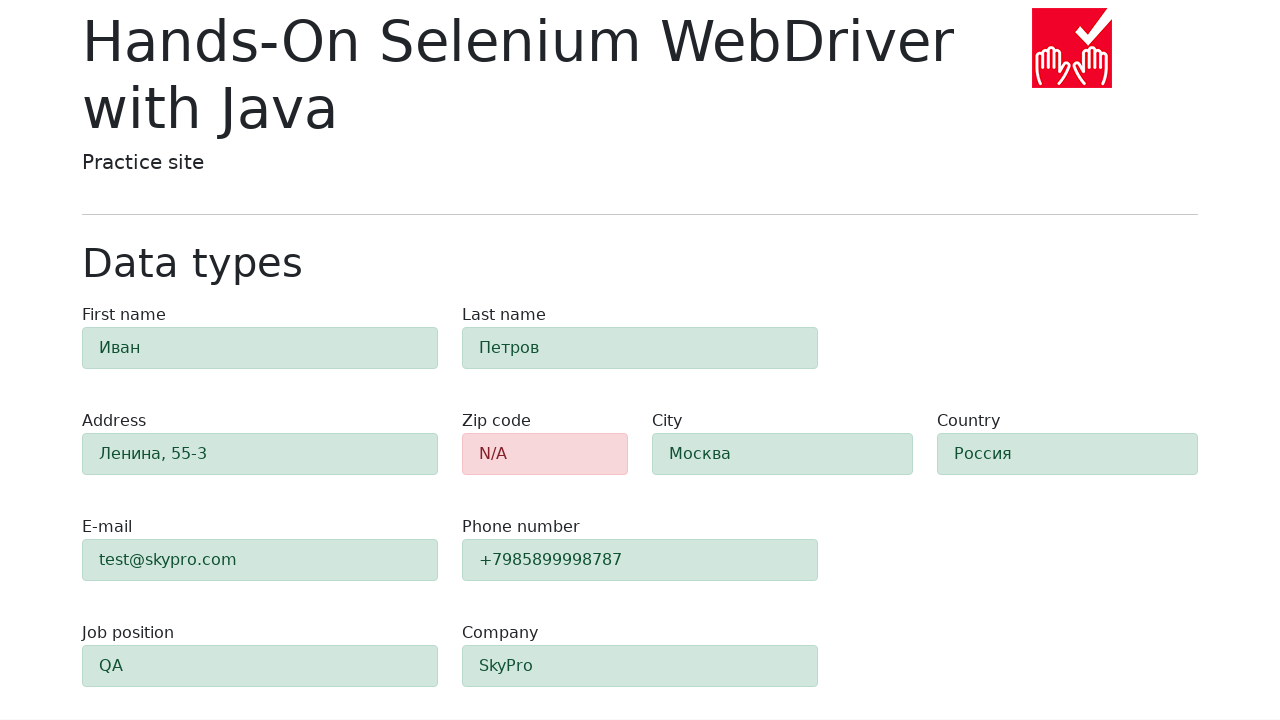

Verified e-mail field has success class indicating successful validation
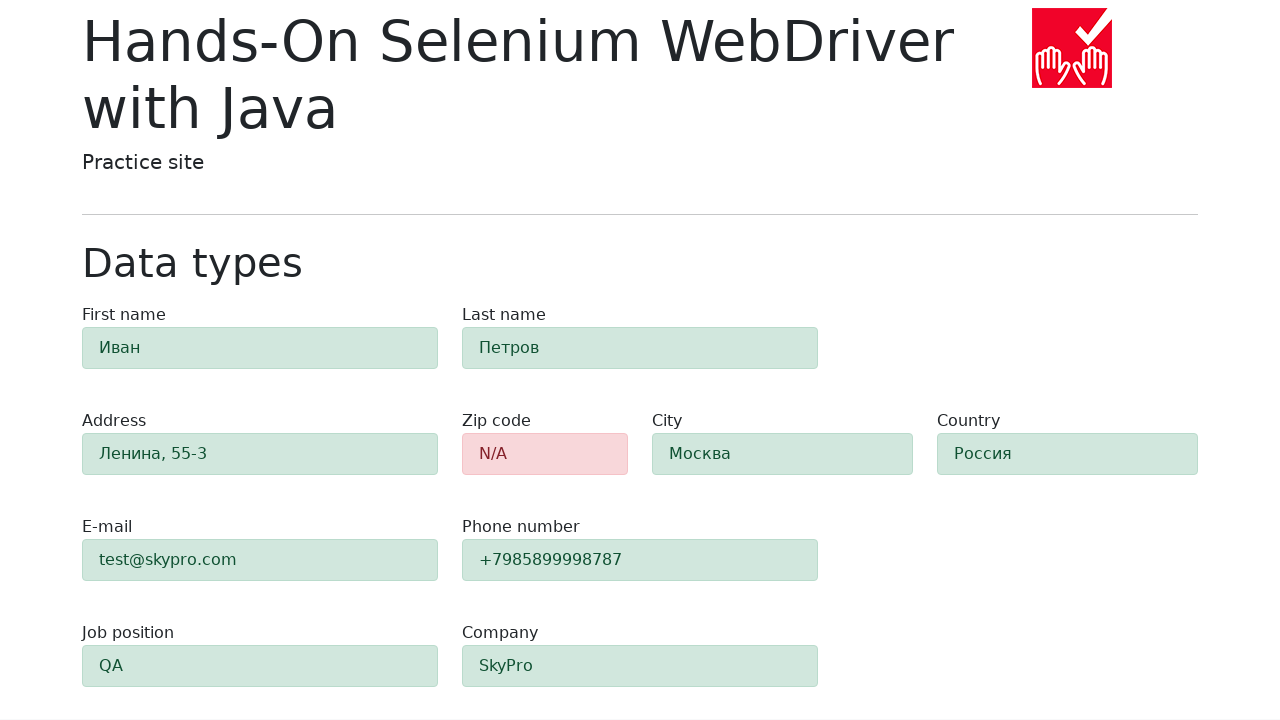

Verified phone field has success class indicating successful validation
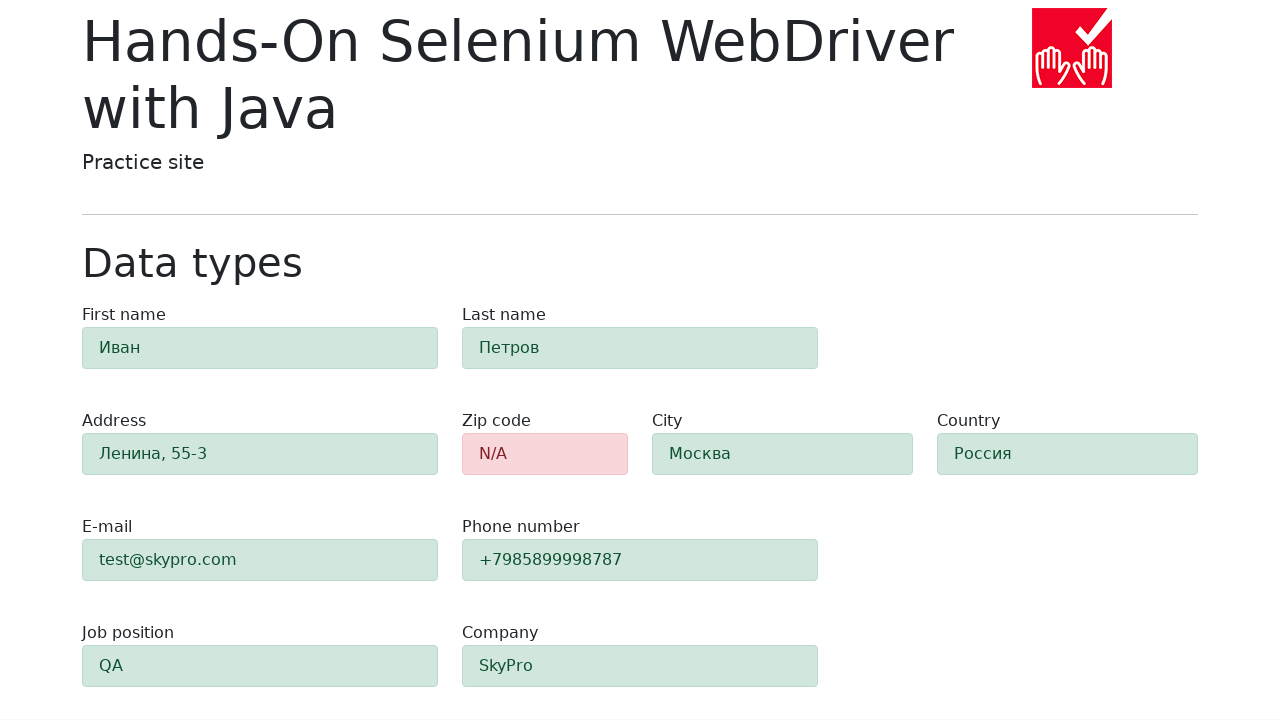

Verified city field has success class indicating successful validation
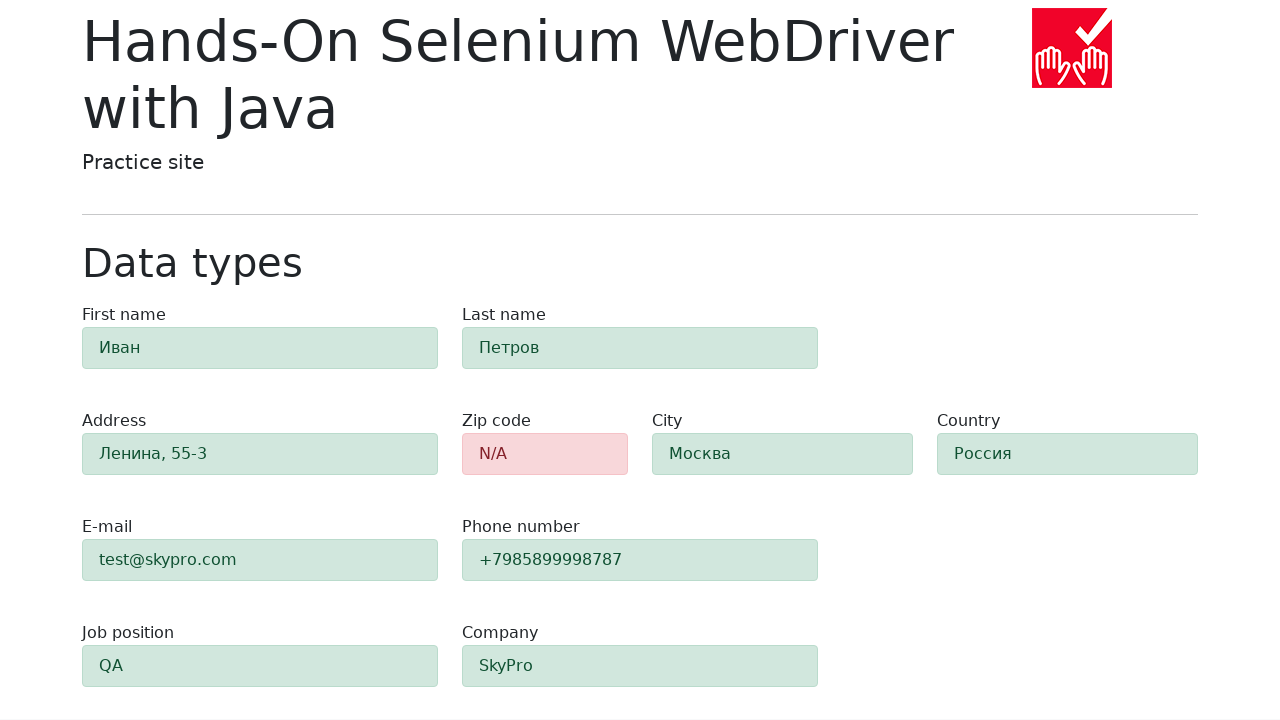

Verified country field has success class indicating successful validation
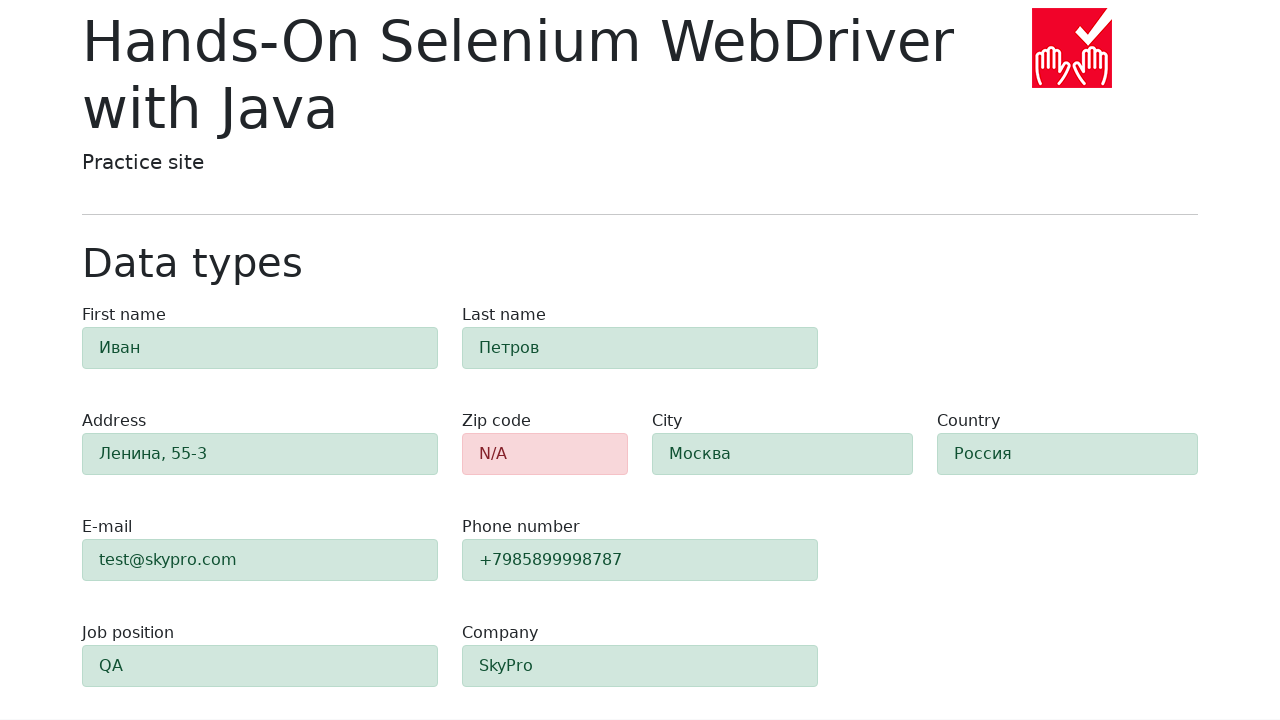

Verified job-position field has success class indicating successful validation
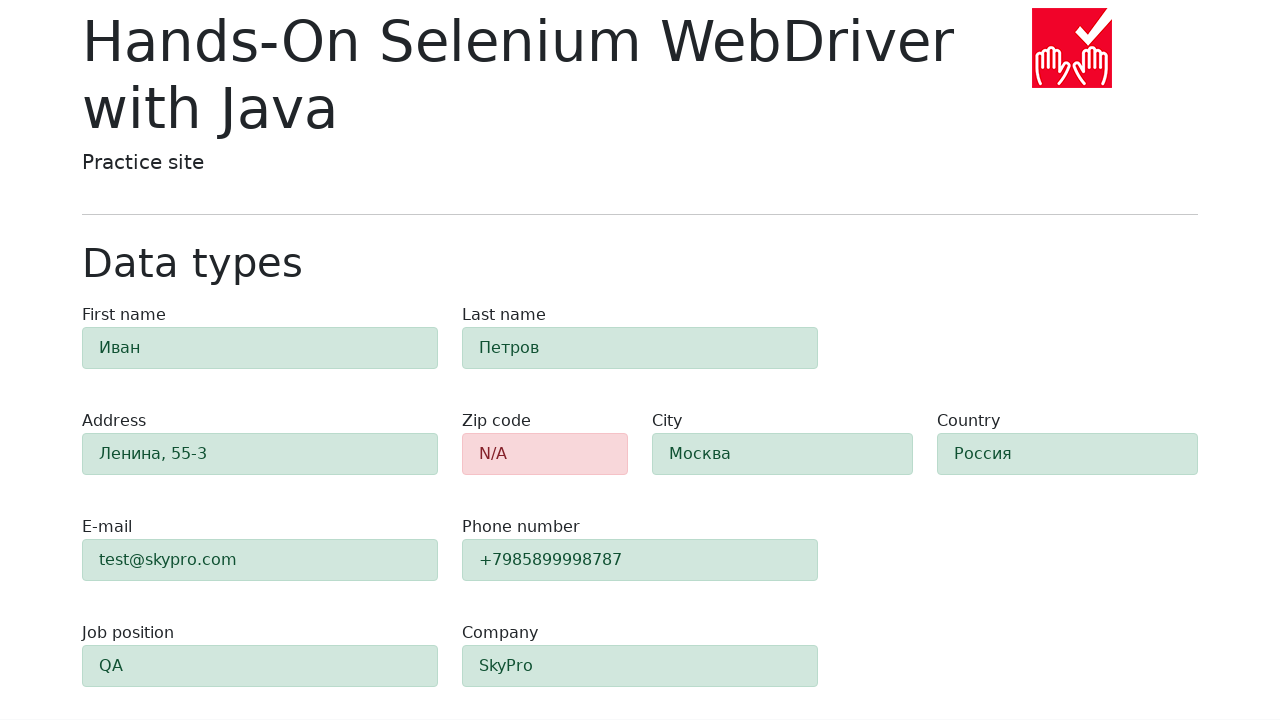

Verified company field has success class indicating successful validation
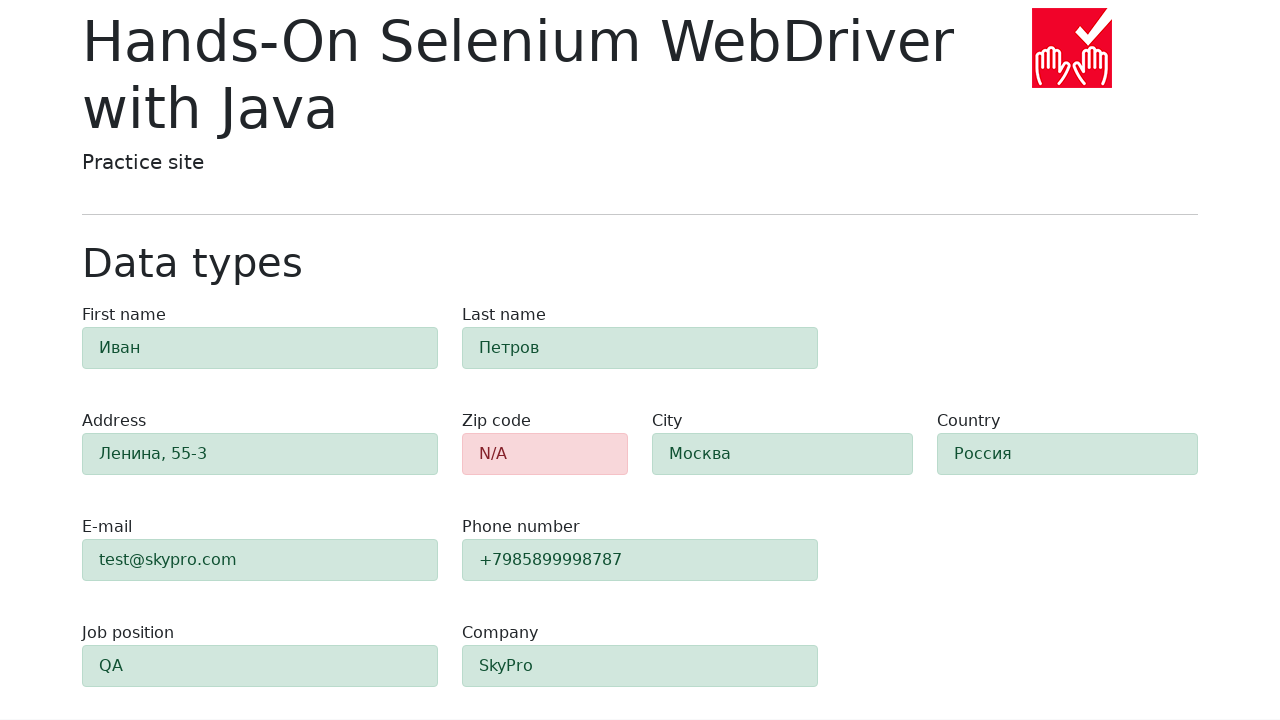

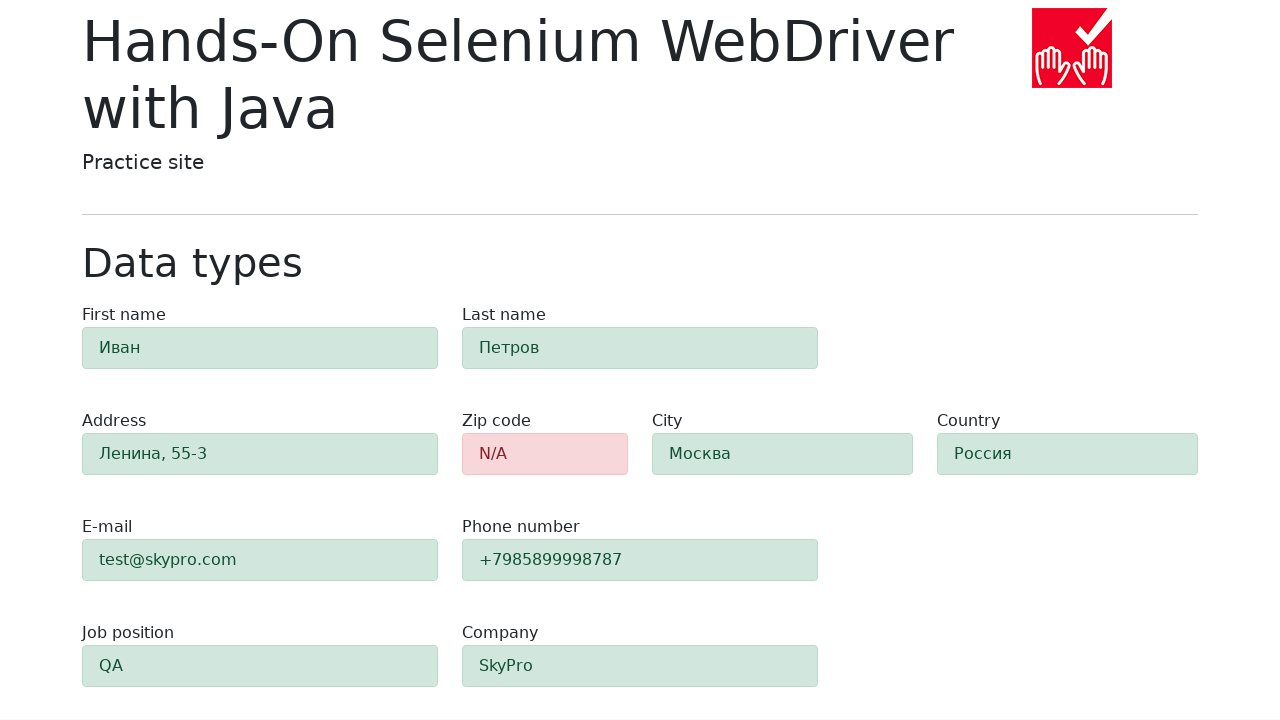